Solves a math challenge by extracting a value from an element attribute, calculating the result, and submitting a form with checkboxes

Starting URL: http://suninjuly.github.io/get_attribute.html

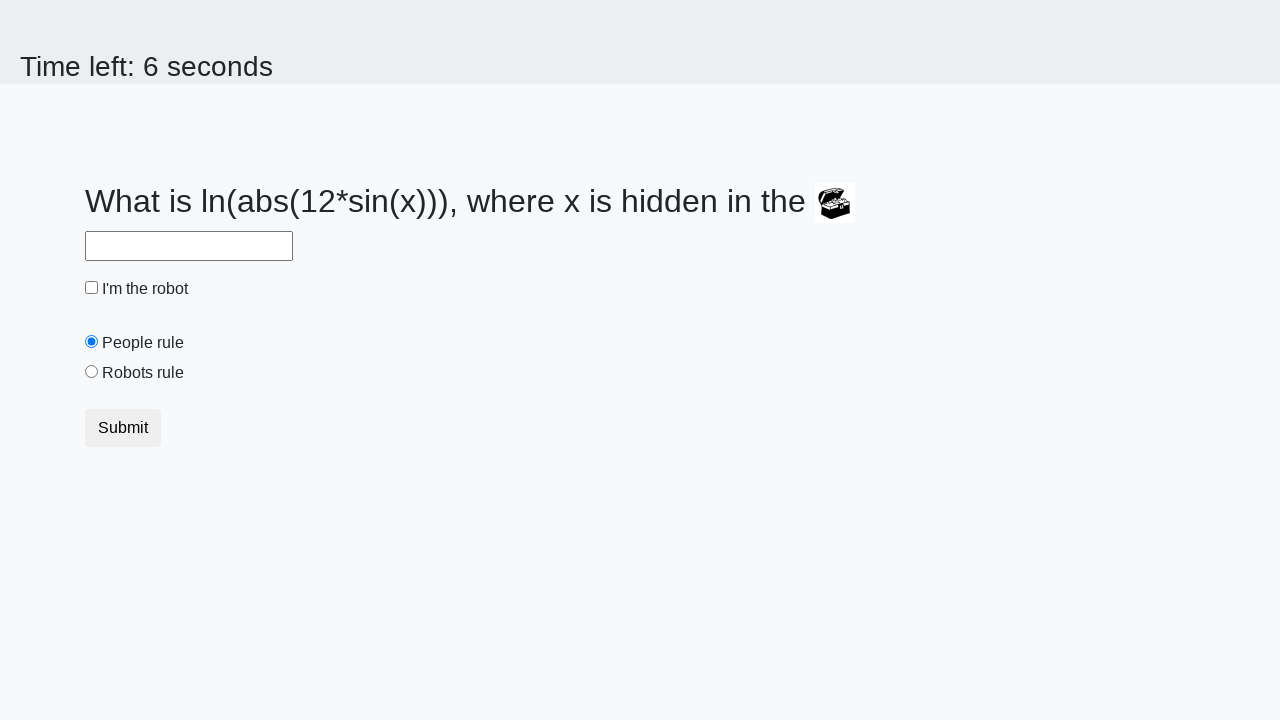

Located treasure element
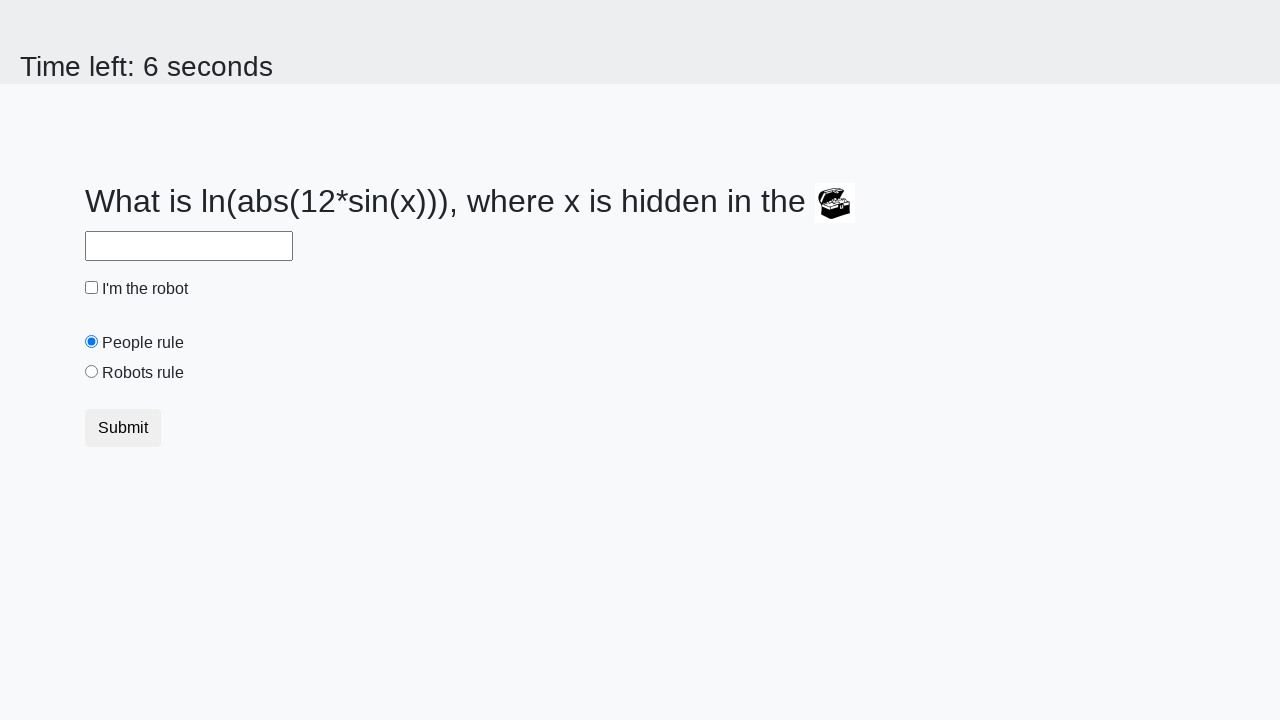

Extracted valuex attribute from treasure element
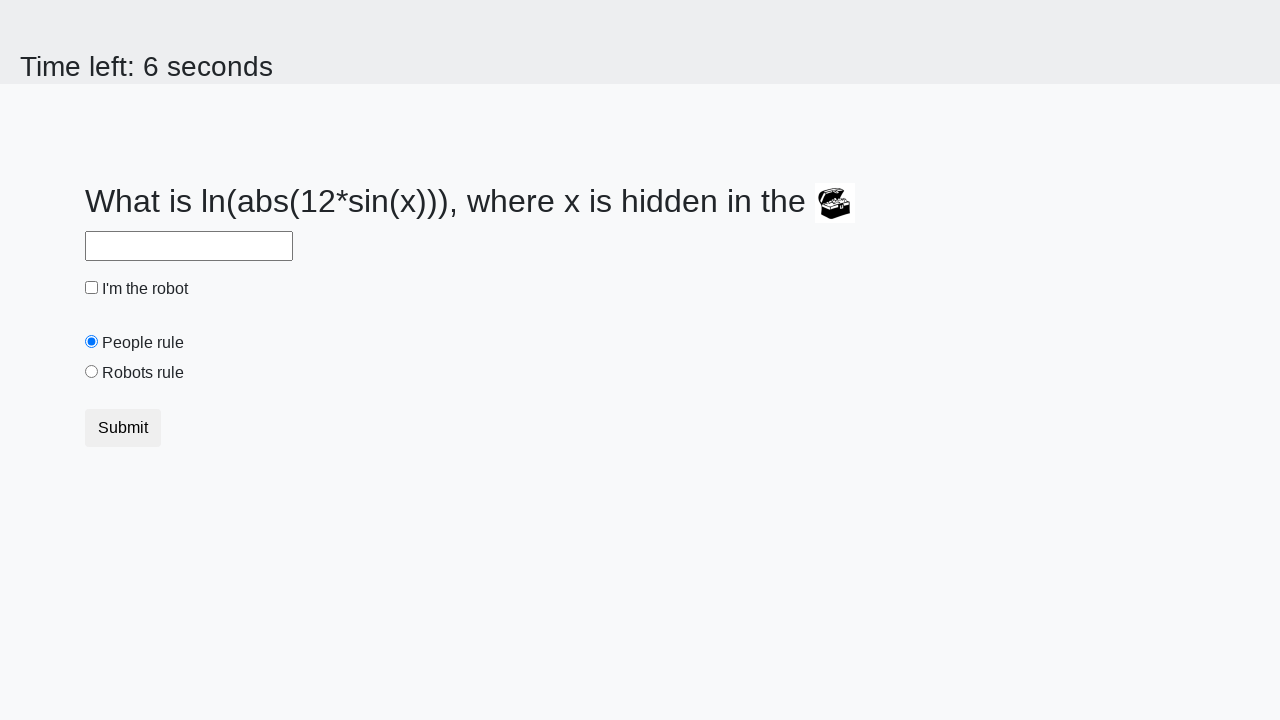

Calculated result using math formula with extracted value
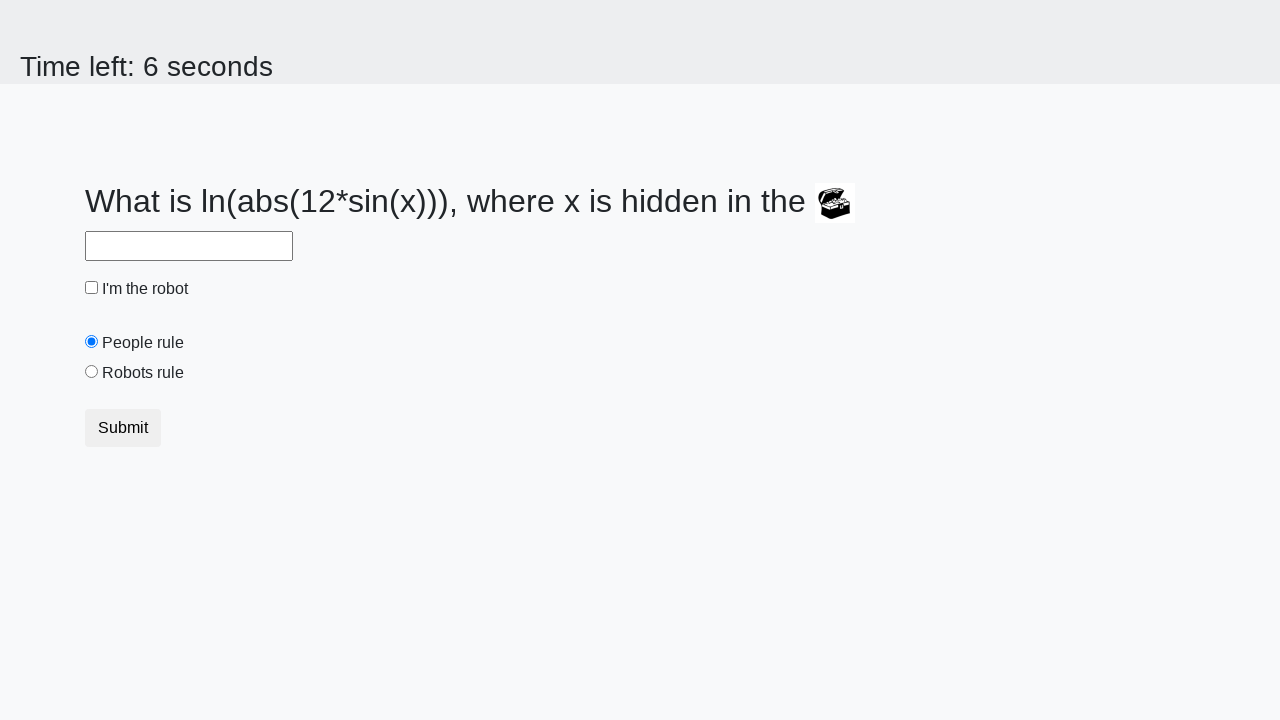

Filled answer input field with calculated result on div.container .form-group input
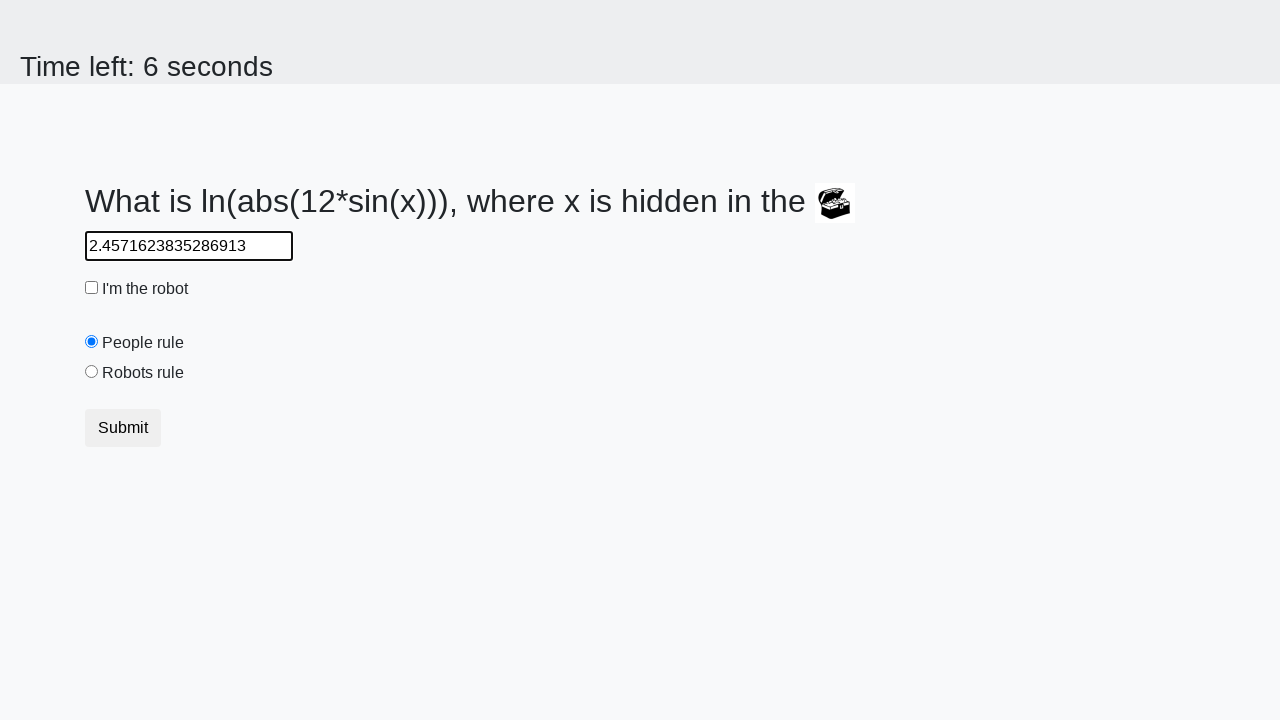

Clicked robot checkbox at (92, 288) on #robotCheckbox
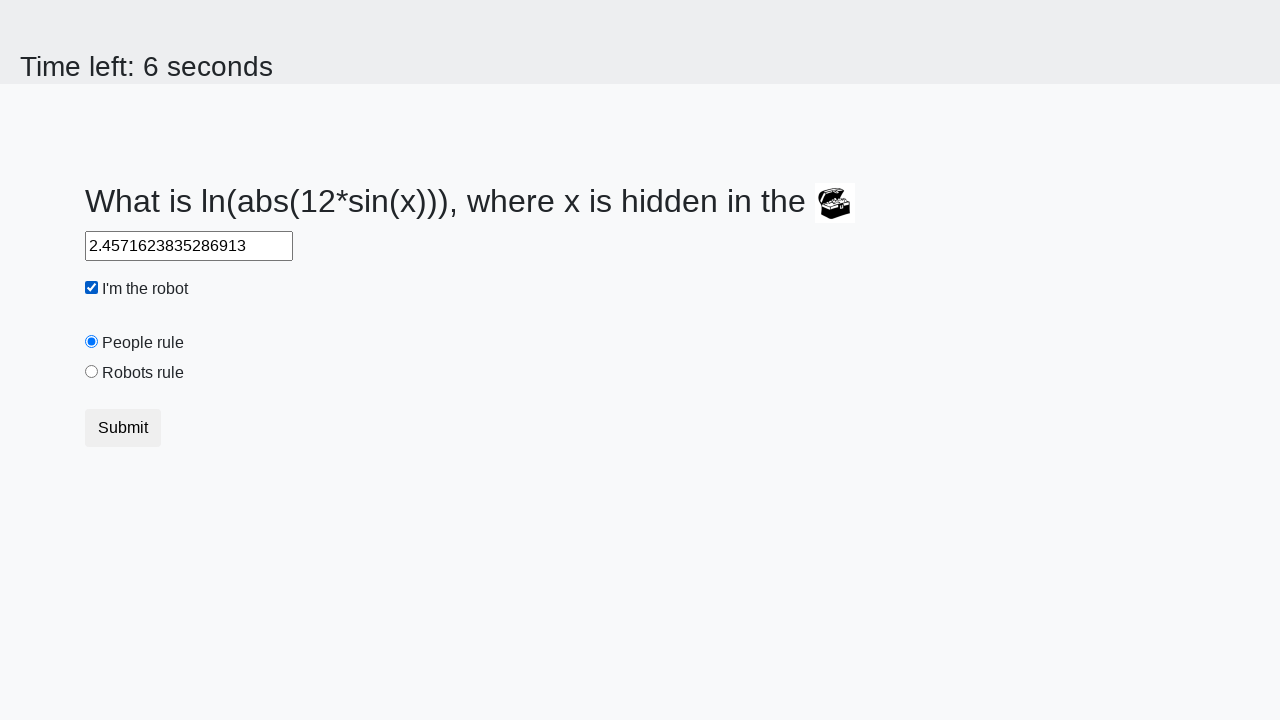

Clicked robots rule radio button at (92, 372) on #robotsRule
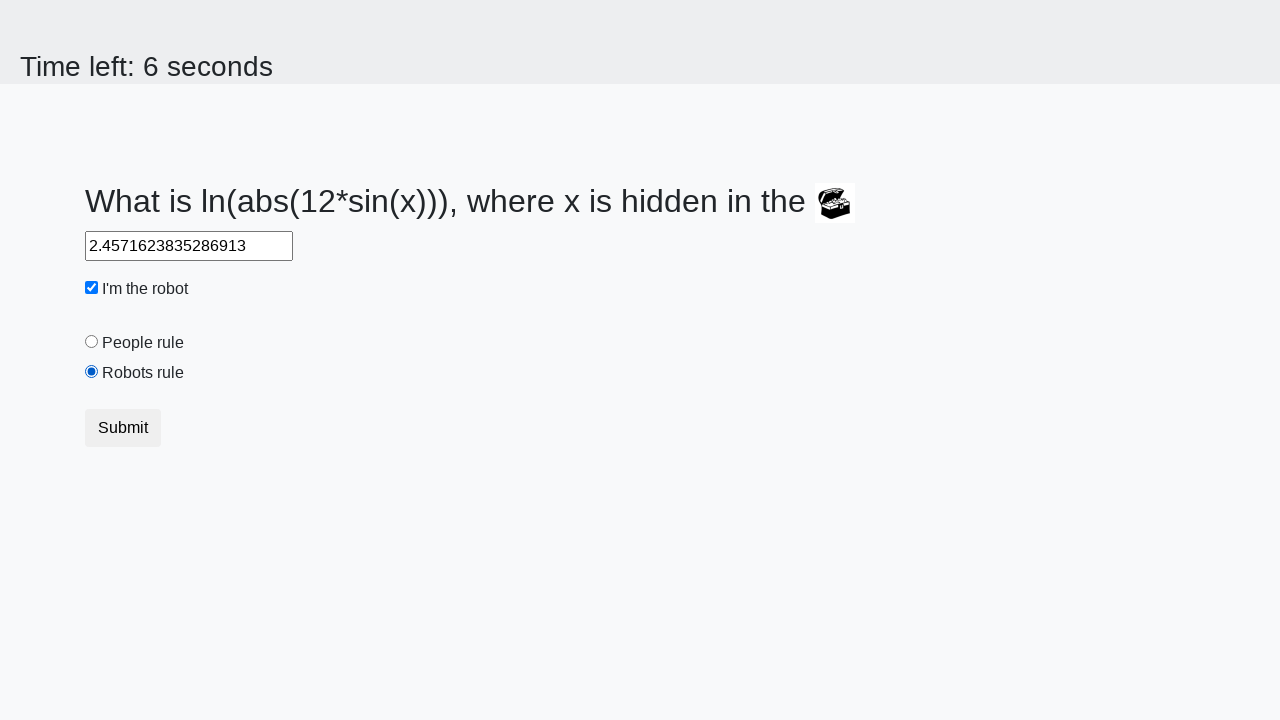

Clicked submit button to submit the form at (123, 428) on button.btn
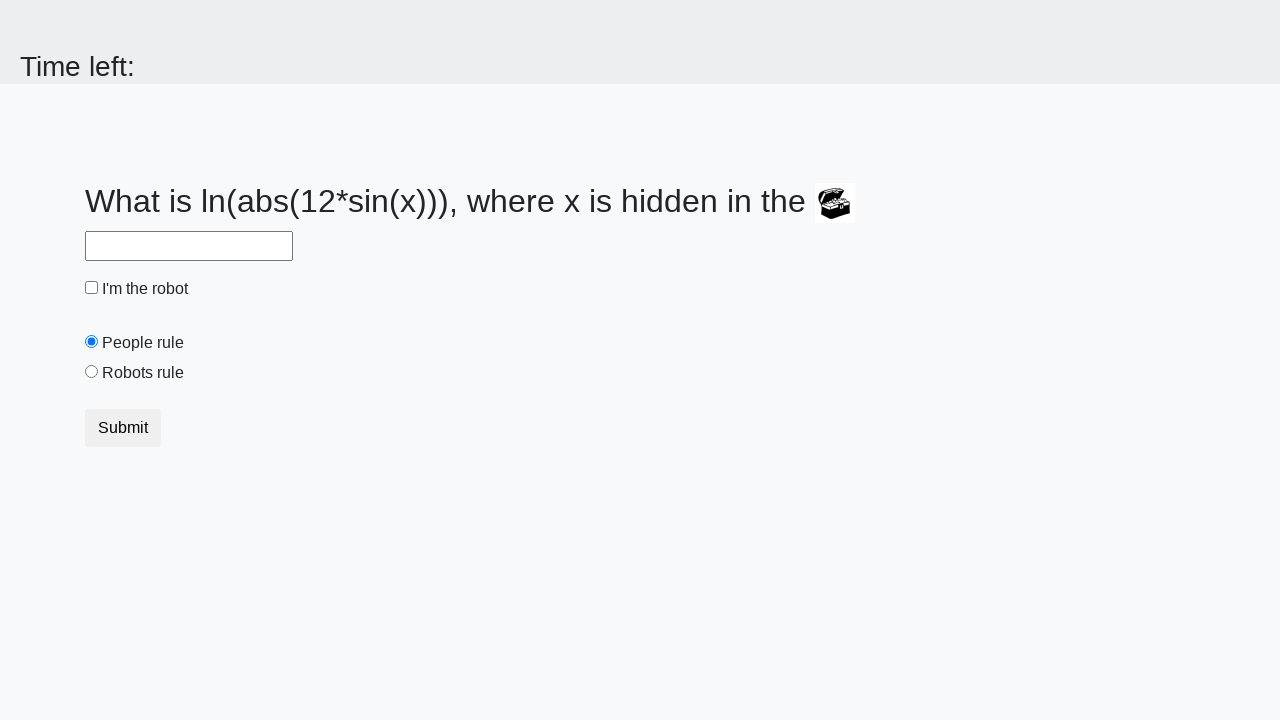

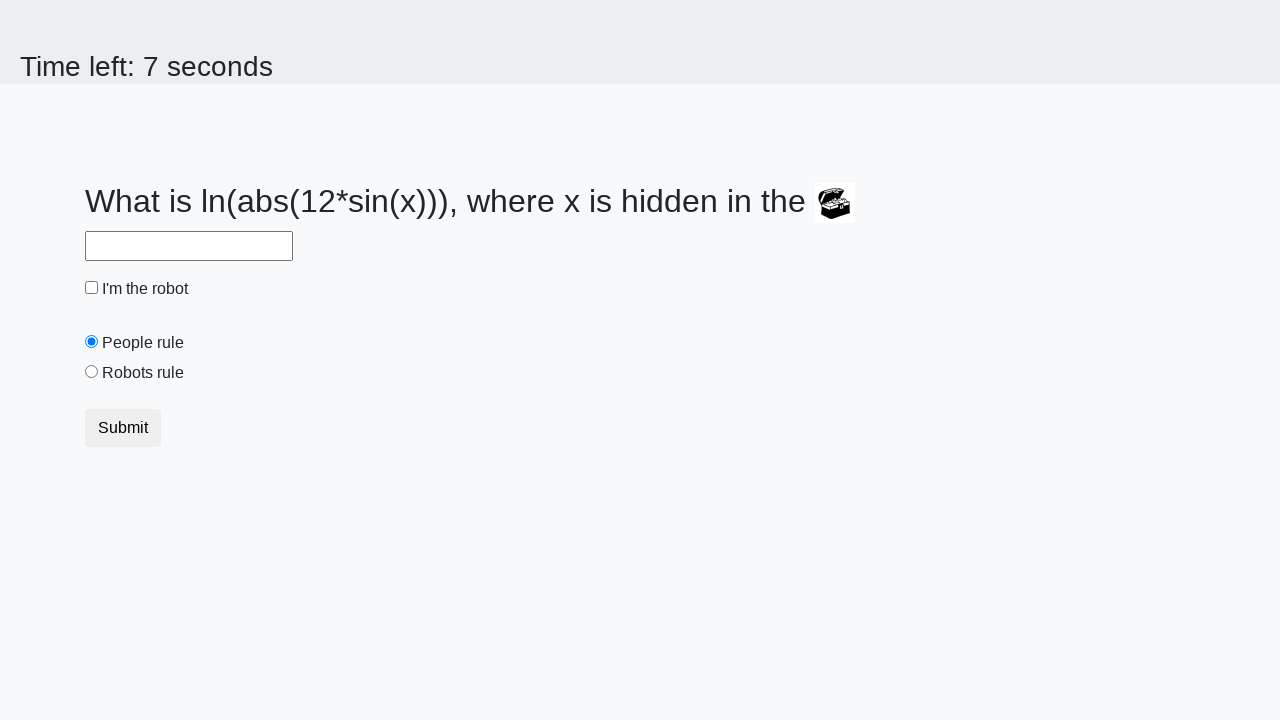